Fills out a text form with full name, email, and addresses, then submits the form

Starting URL: https://demoqa.com/text-box

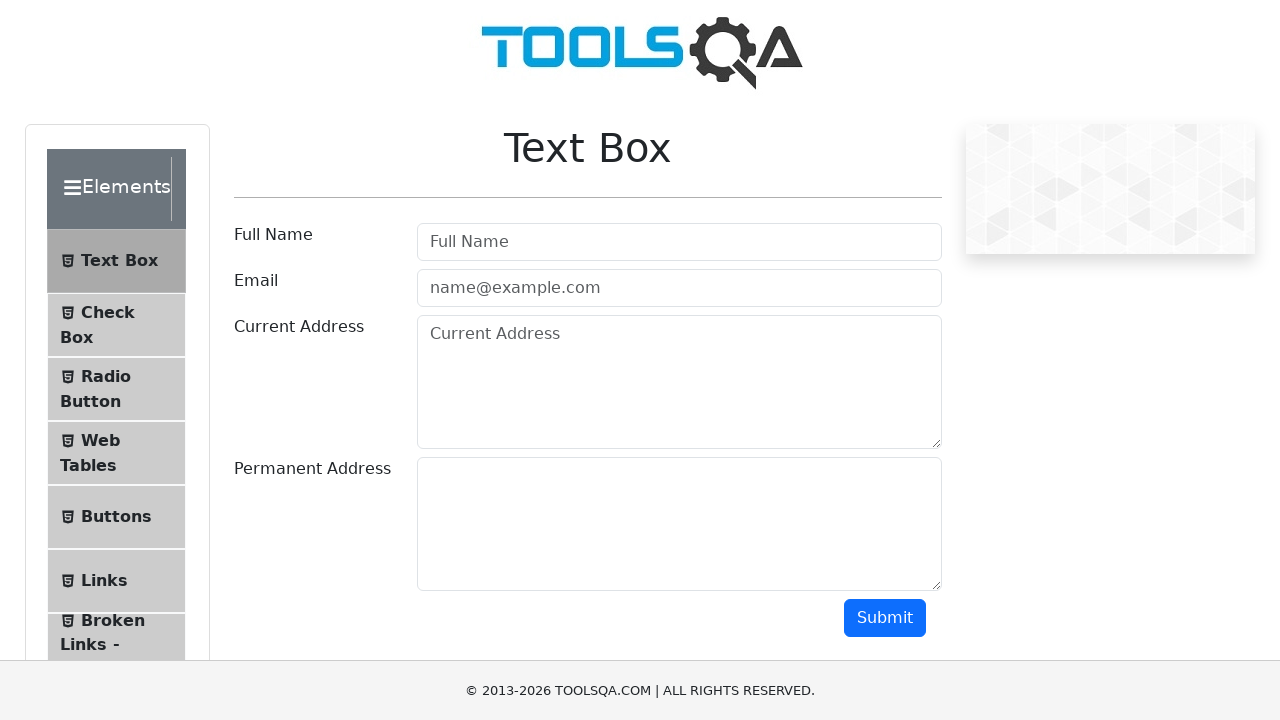

Filled full name field with 'John Doe' on [placeholder='Full Name']
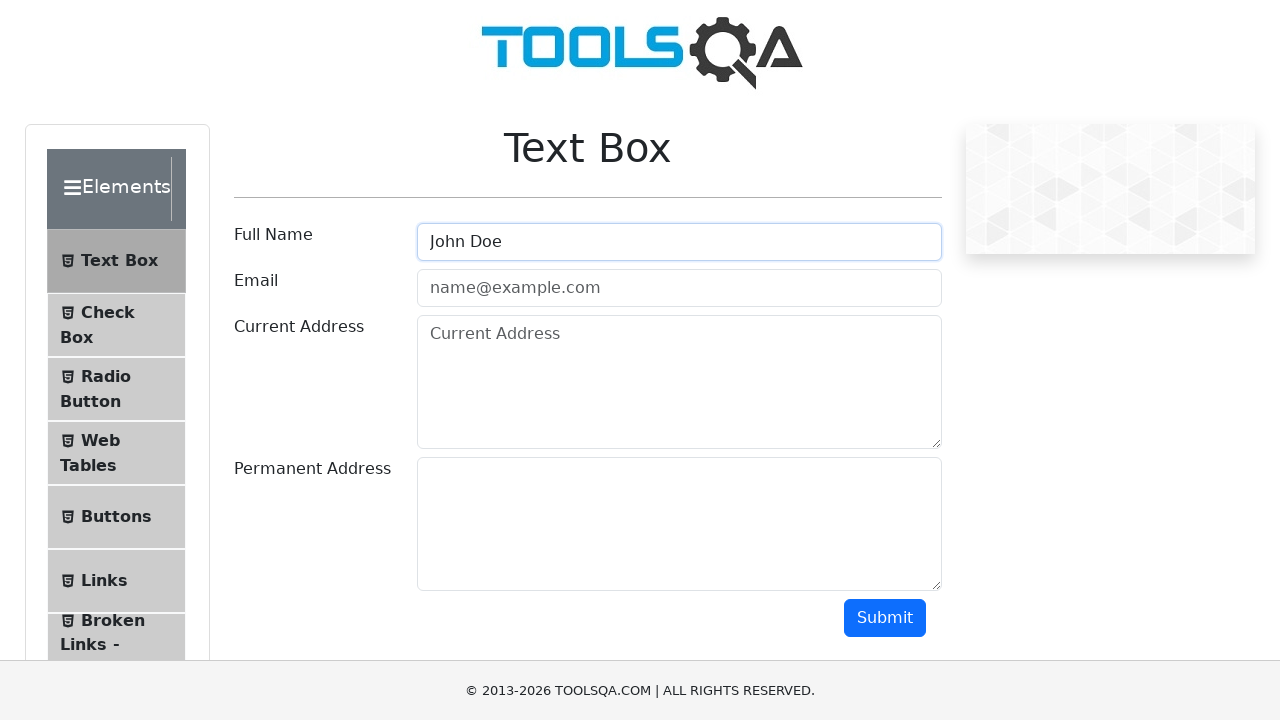

Filled email field with 'john.doe@gmail.com' on [type='email']
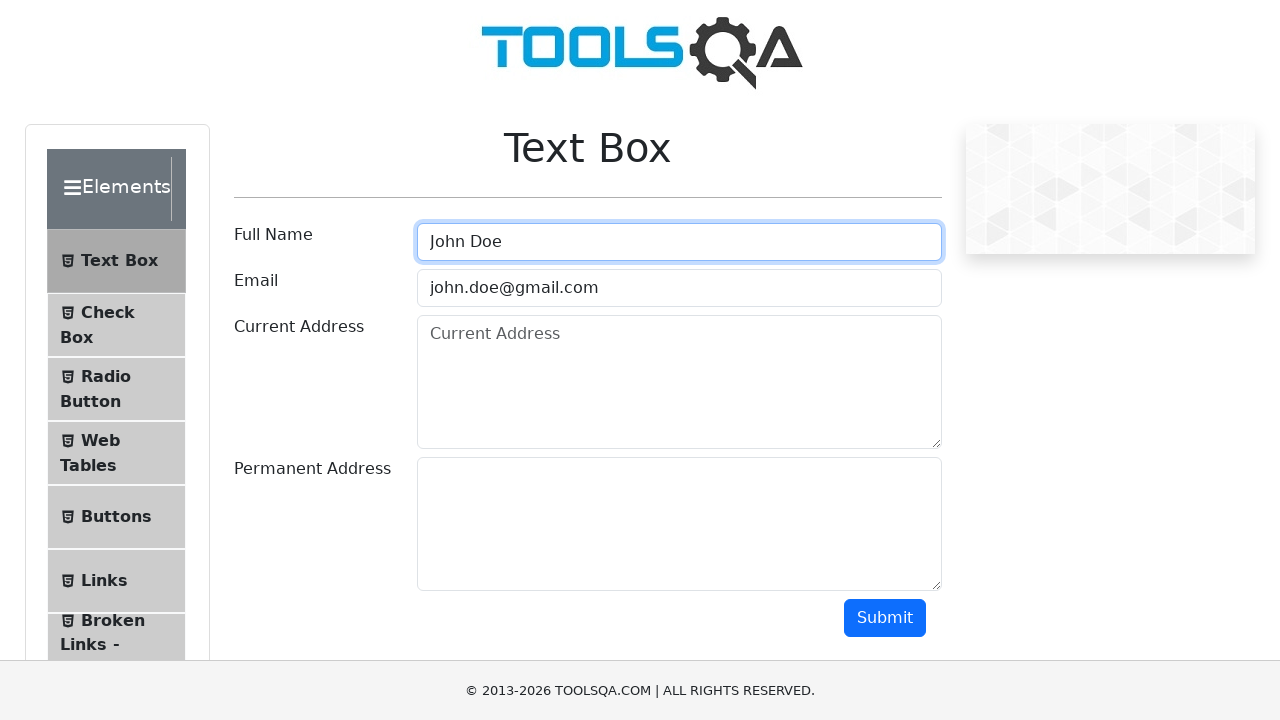

Filled current address field with '123 Main Street, New York, NY 10001' on #currentAddress
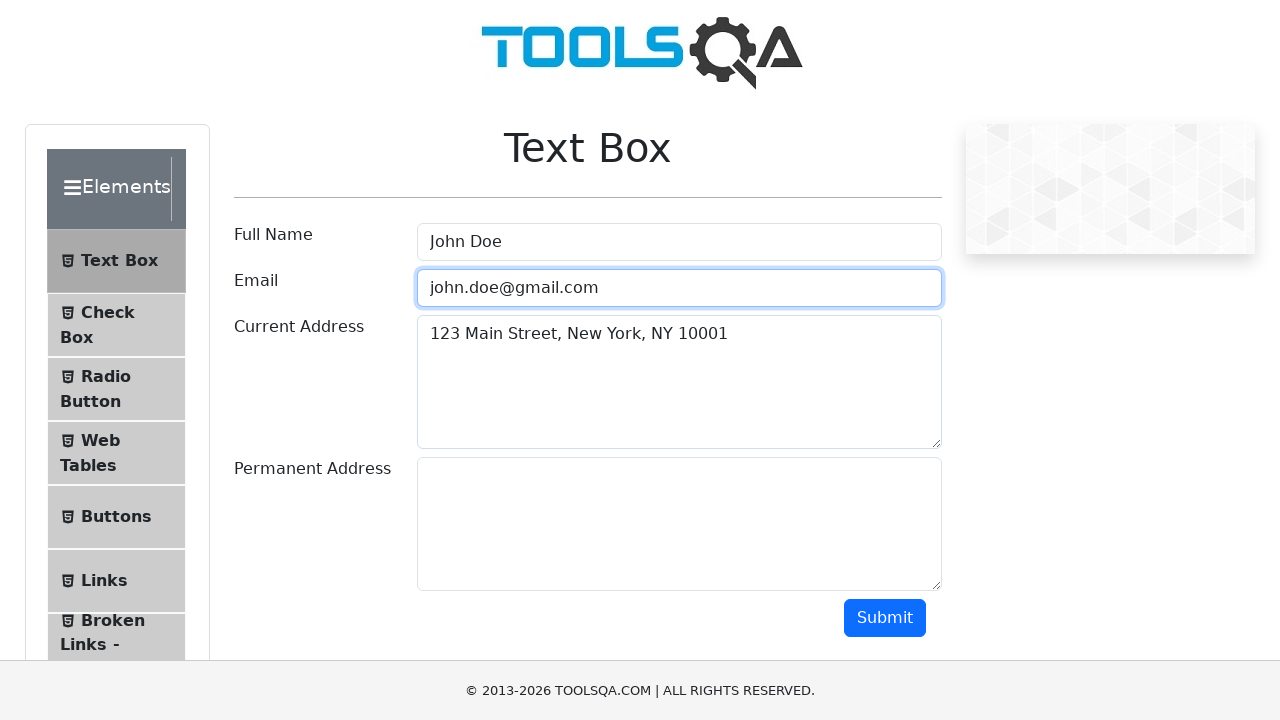

Filled permanent address field with '456 Oak Avenue, Los Angeles, CA 90001' on #permanentAddress
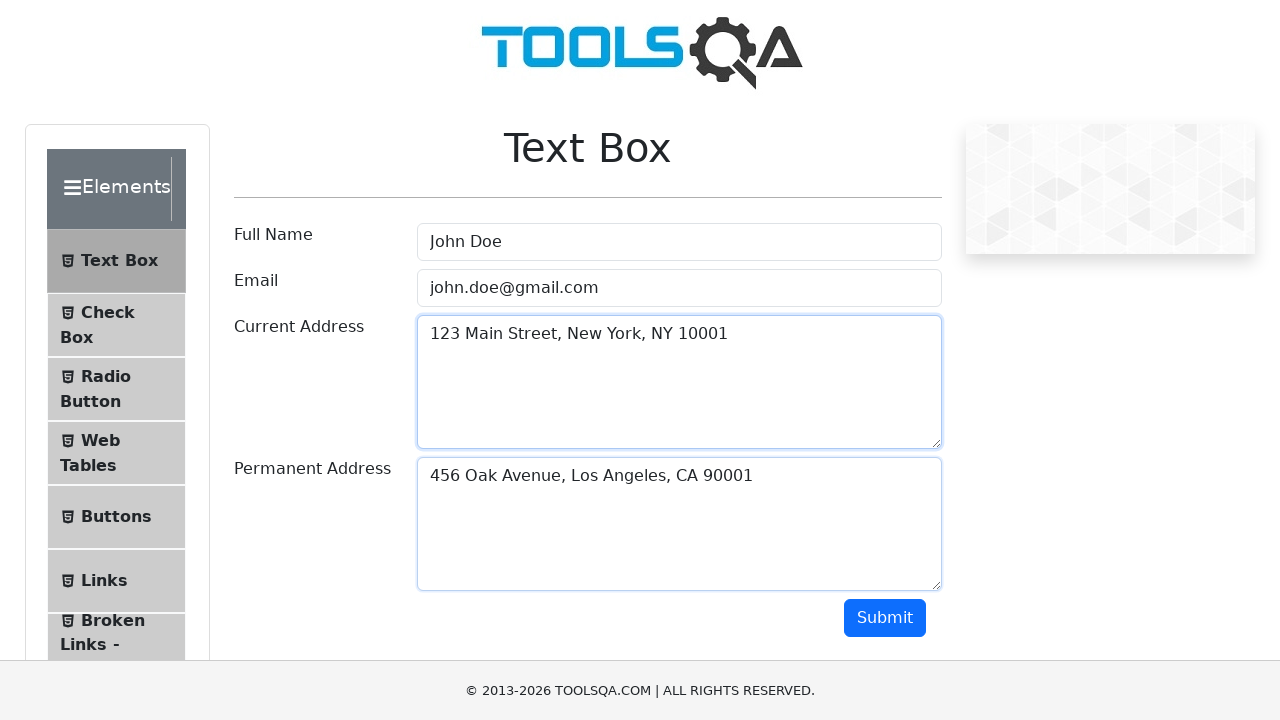

Clicked submit button to submit the form at (885, 618) on .btn.btn-primary
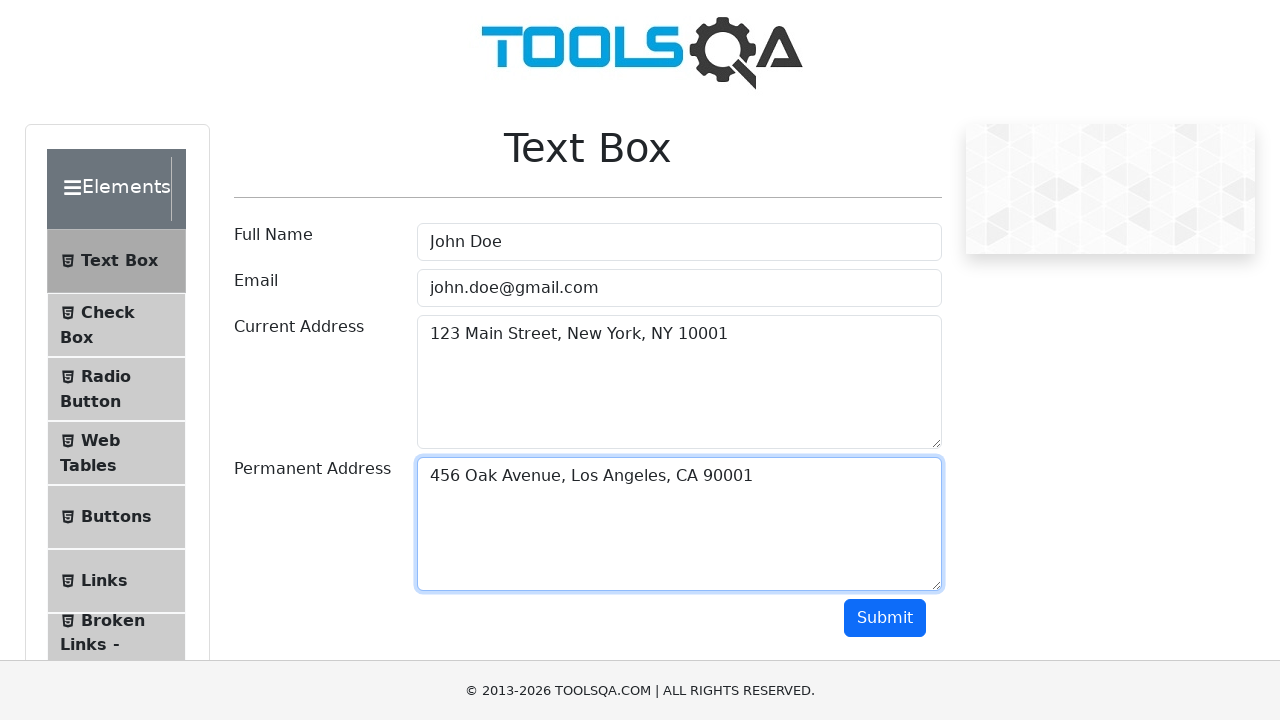

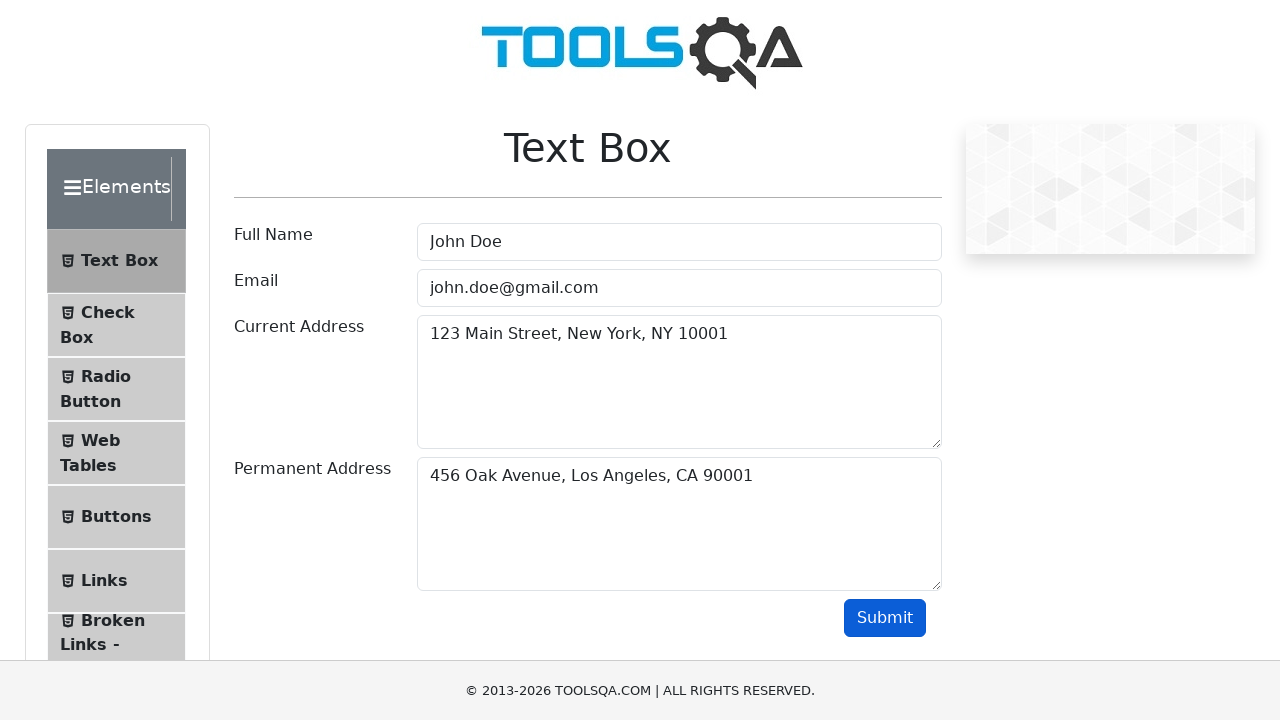